Tests checkbox selection functionality allowing multiple selections and deselection

Starting URL: https://cac-tat.s3.eu-central-1.amazonaws.com/index.html

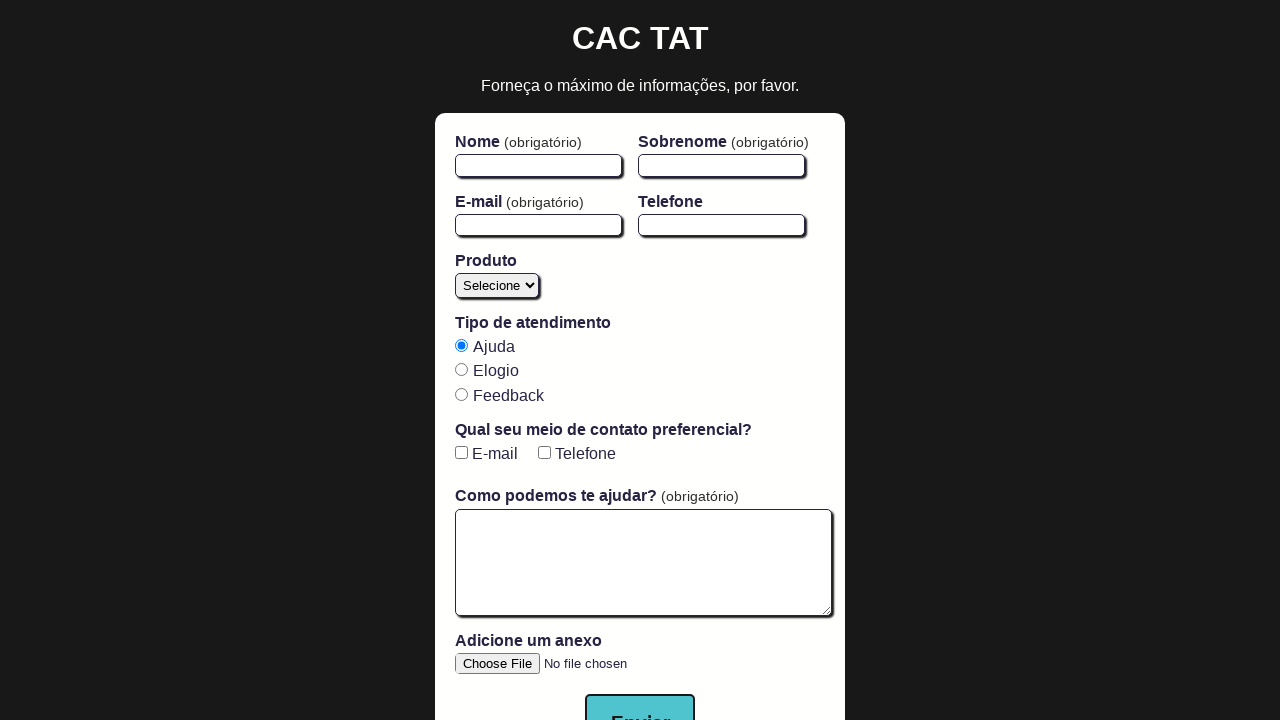

Located email checkbox element
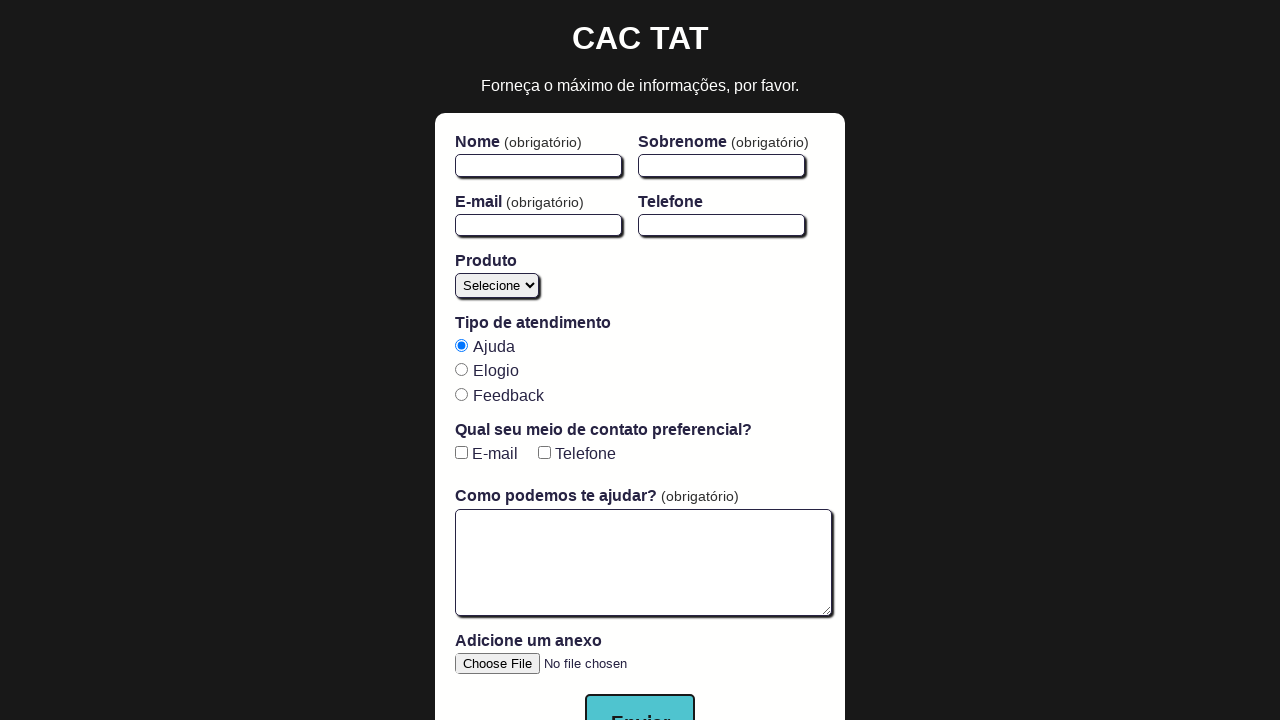

Located phone checkbox element
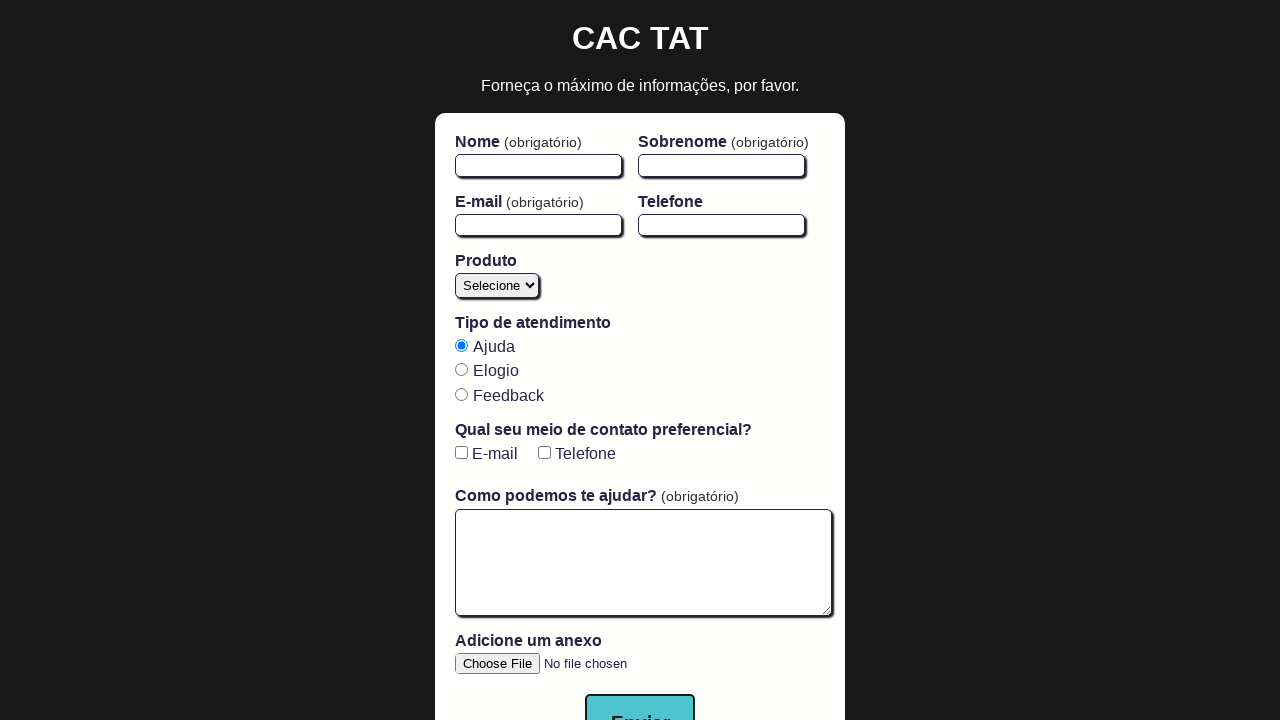

Clicked email checkbox to select it at (461, 453) on #email-checkbox
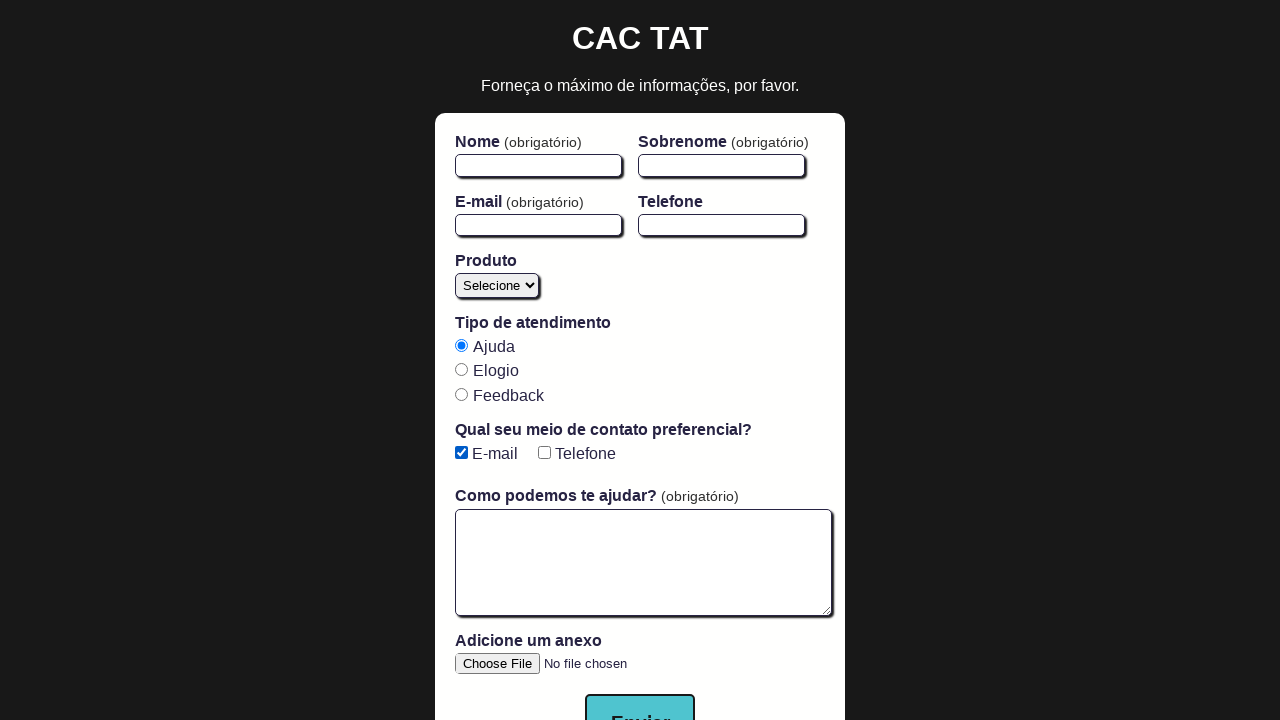

Clicked phone checkbox to select it at (544, 453) on #phone-checkbox
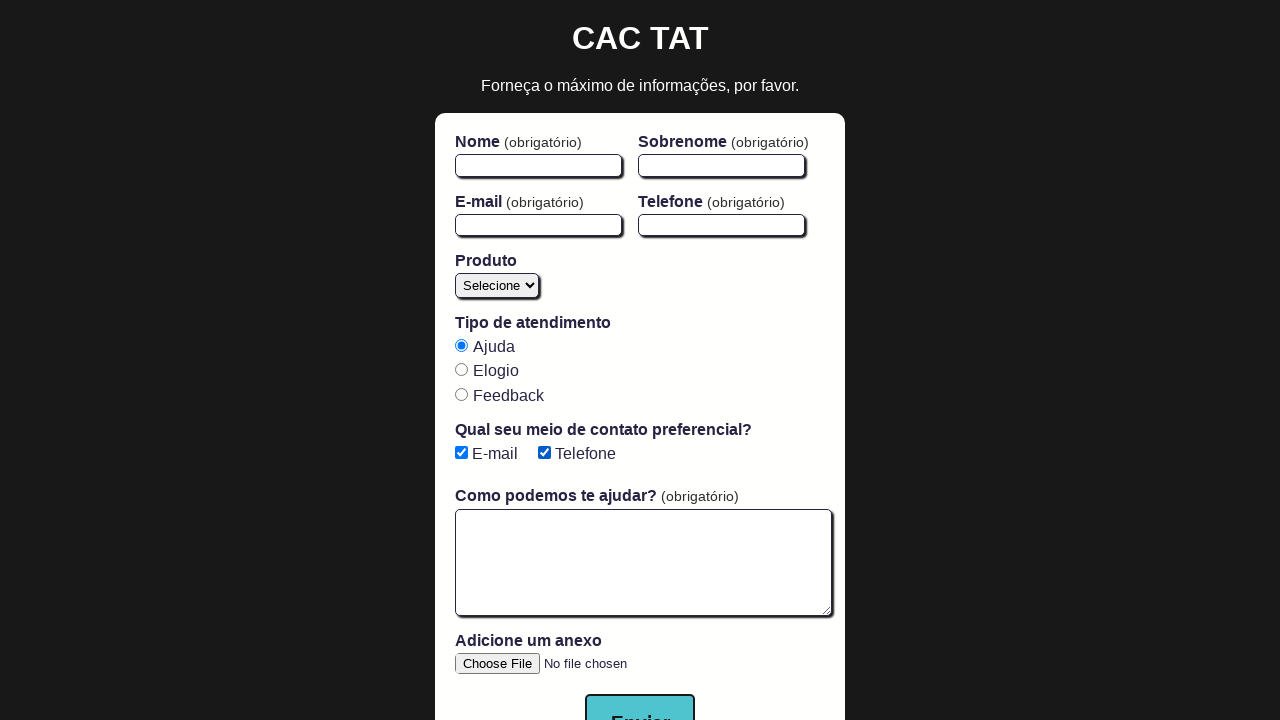

Clicked email checkbox to deselect it at (461, 453) on #email-checkbox
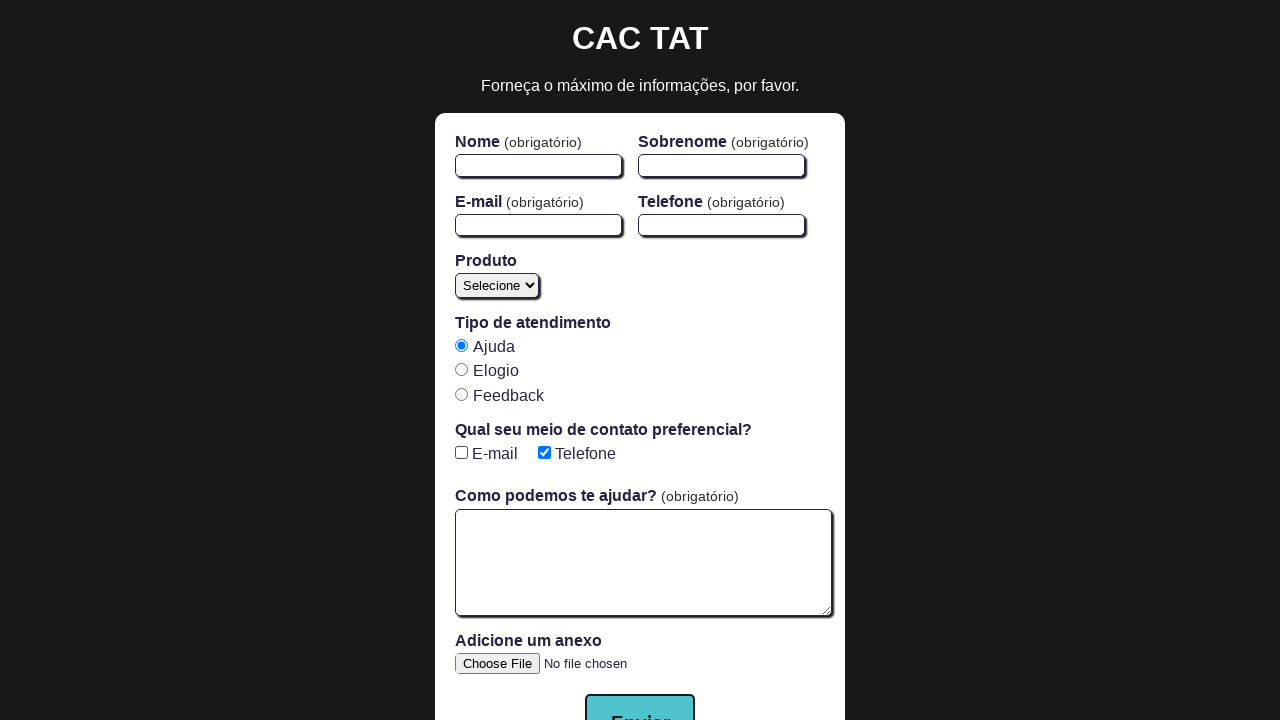

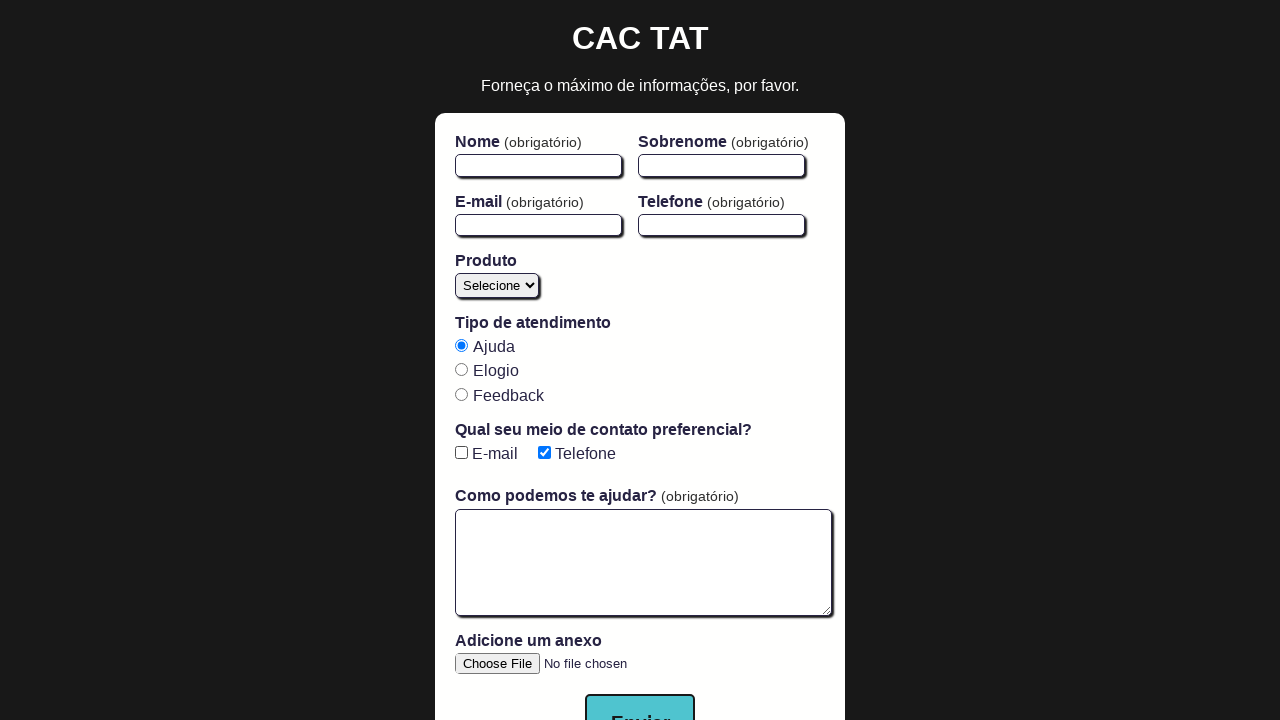